Verifies that the page title matches the expected Russian title for Steam store

Starting URL: https://store.steampowered.com/?l=russian

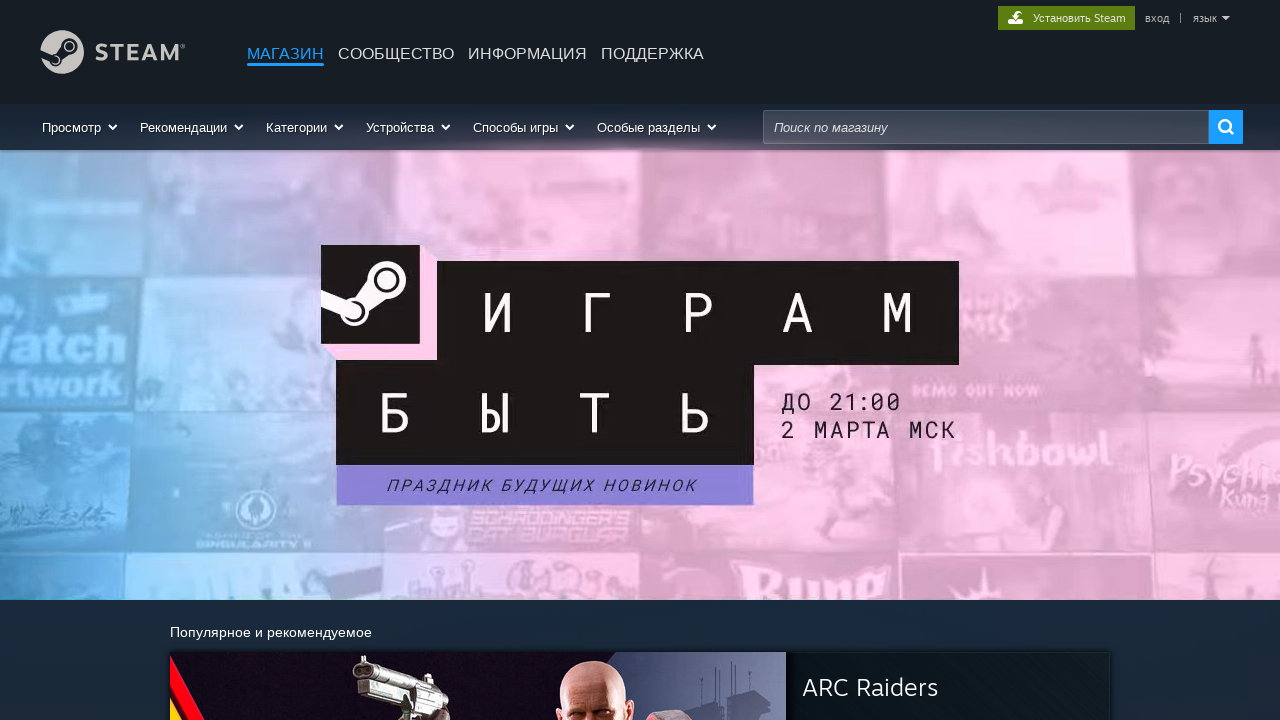

Retrieved page title
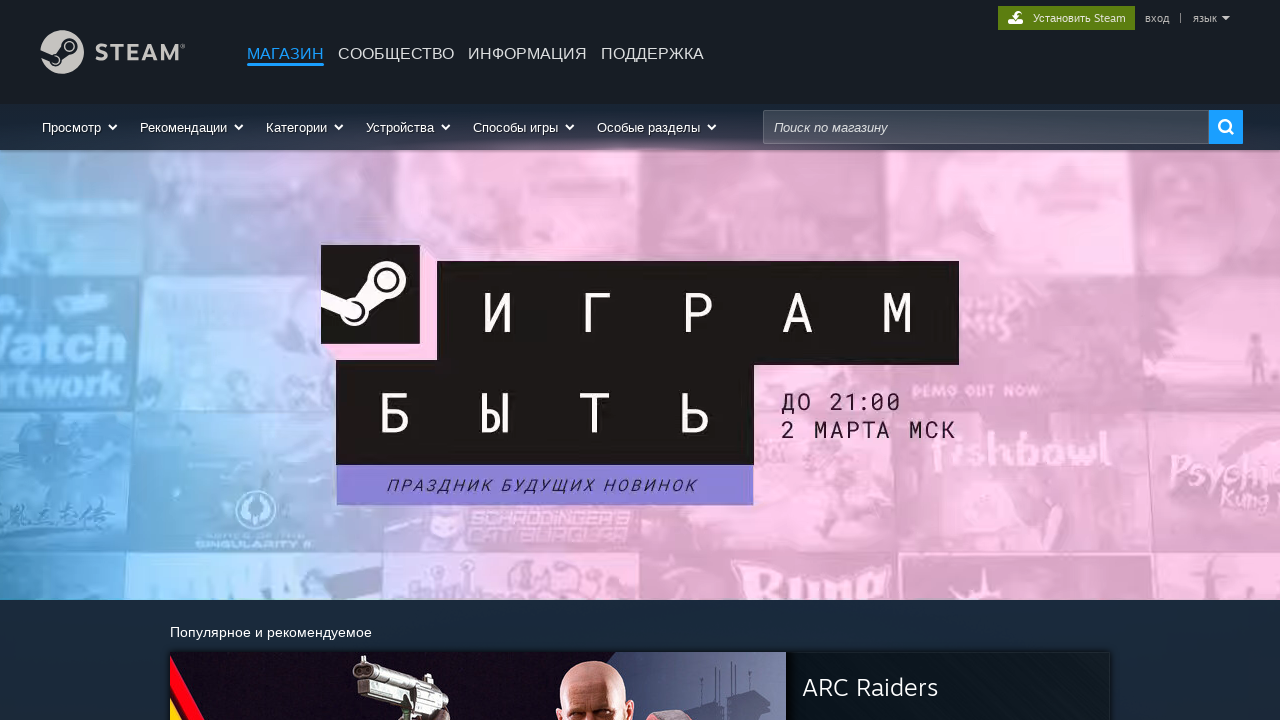

Verified page title matches expected Russian Steam store title 'Добро пожаловать в Steam'
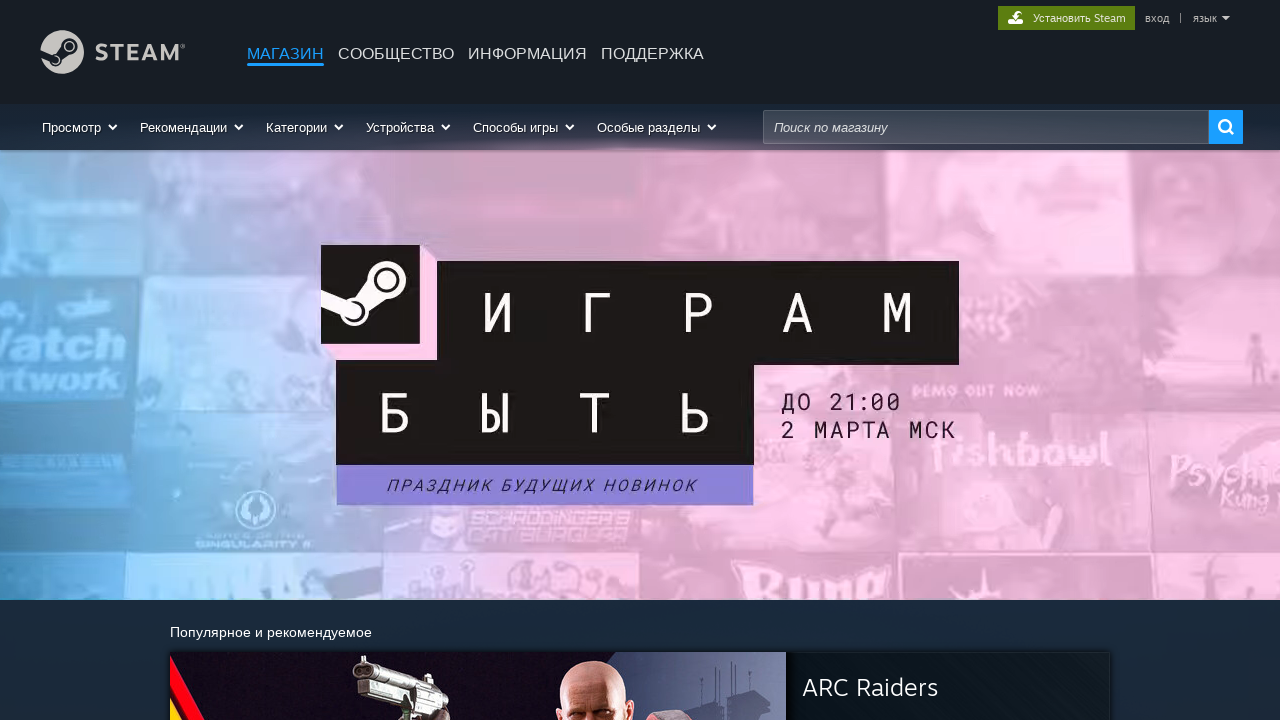

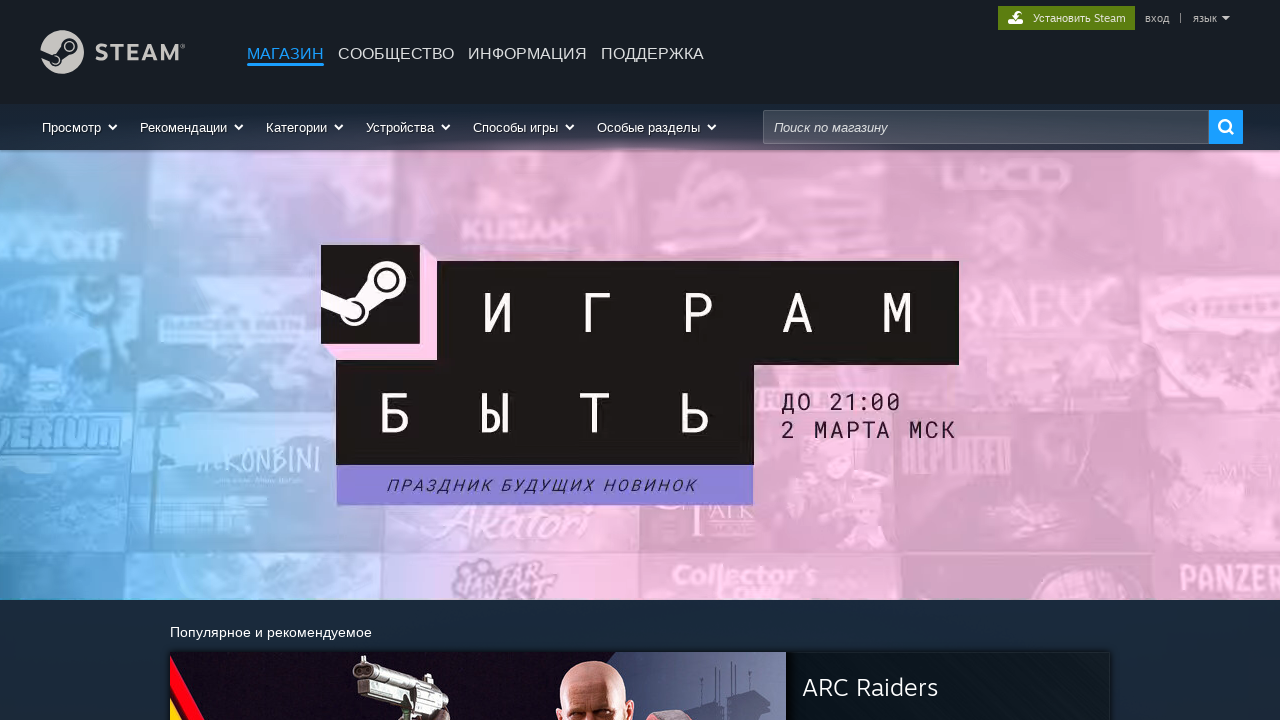